Navigates to Contact page, fills out the contact form with test data, and submits it

Starting URL: https://alchemy.hguy.co/lms

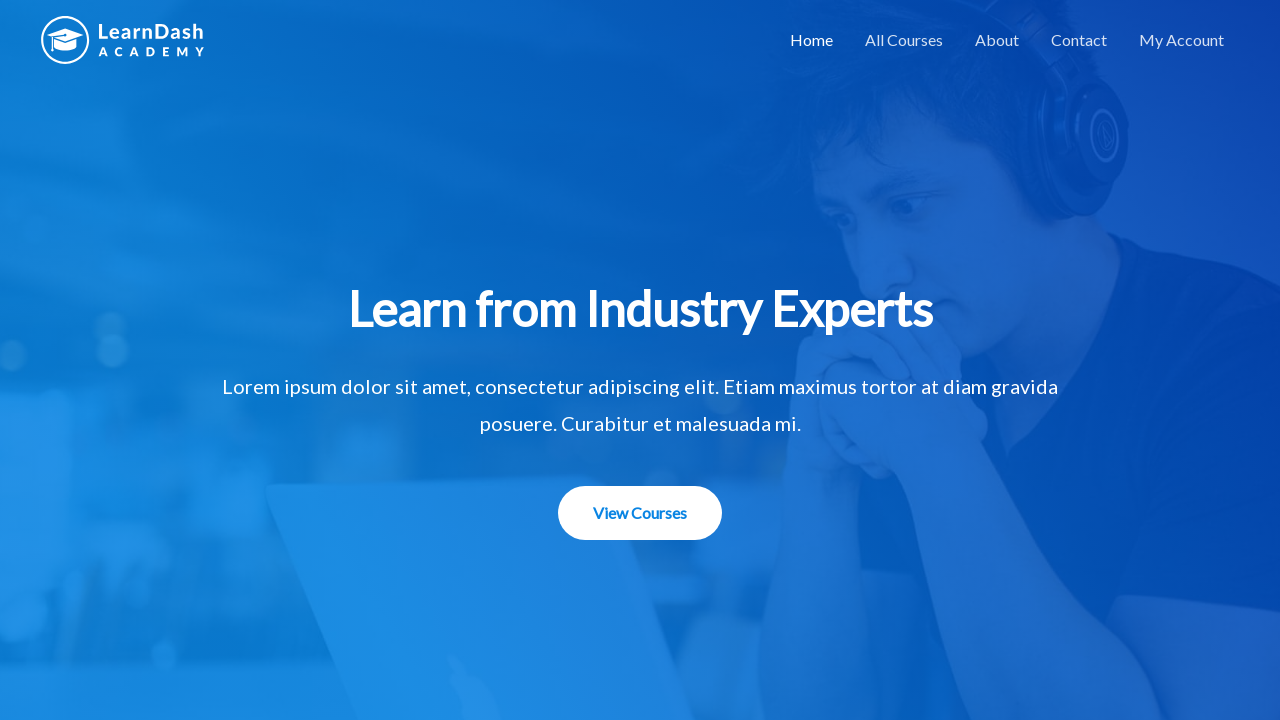

Home link is visible - page loaded successfully
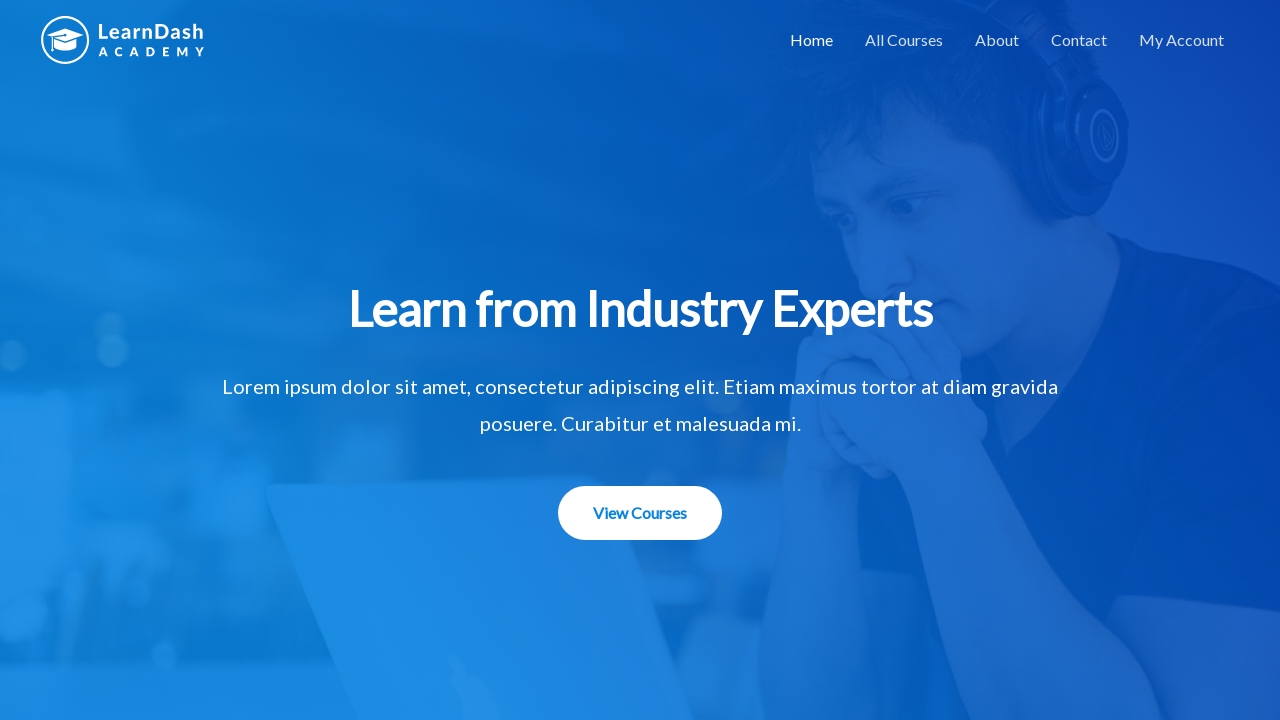

Clicked on Contact link to navigate to contact page at (1079, 40) on xpath=//a[text()='Contact']
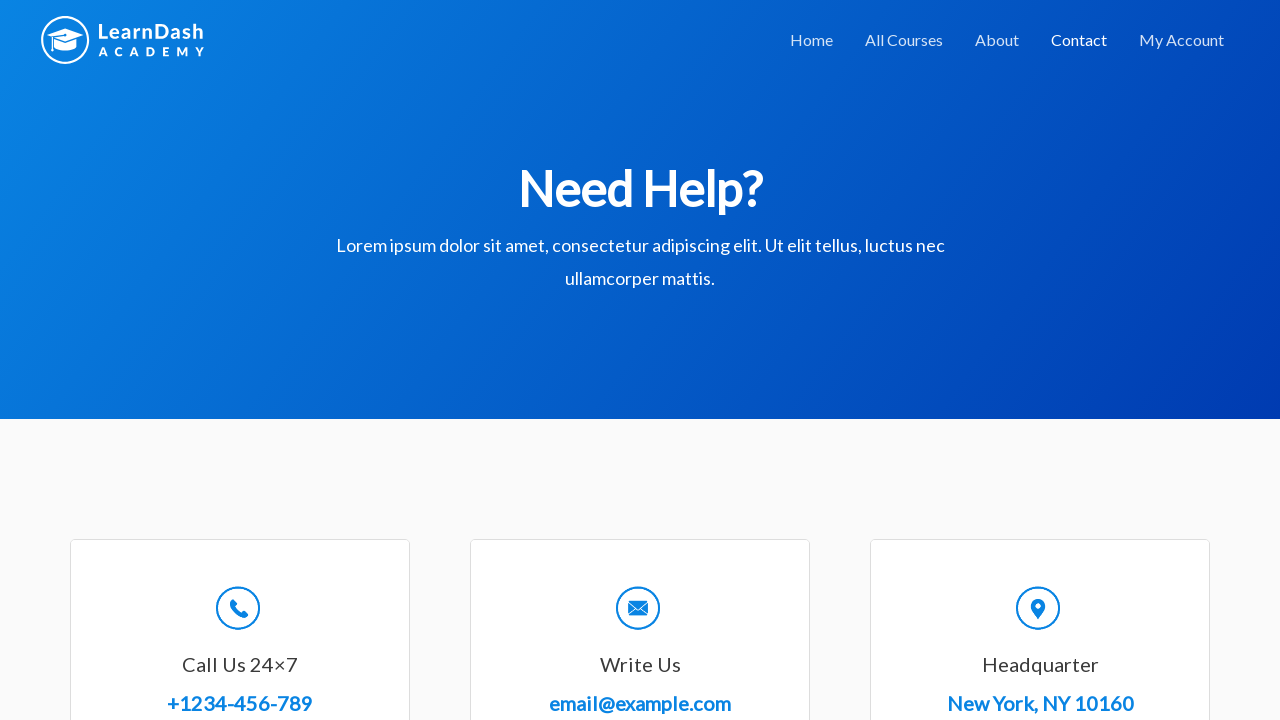

Contact form loaded successfully
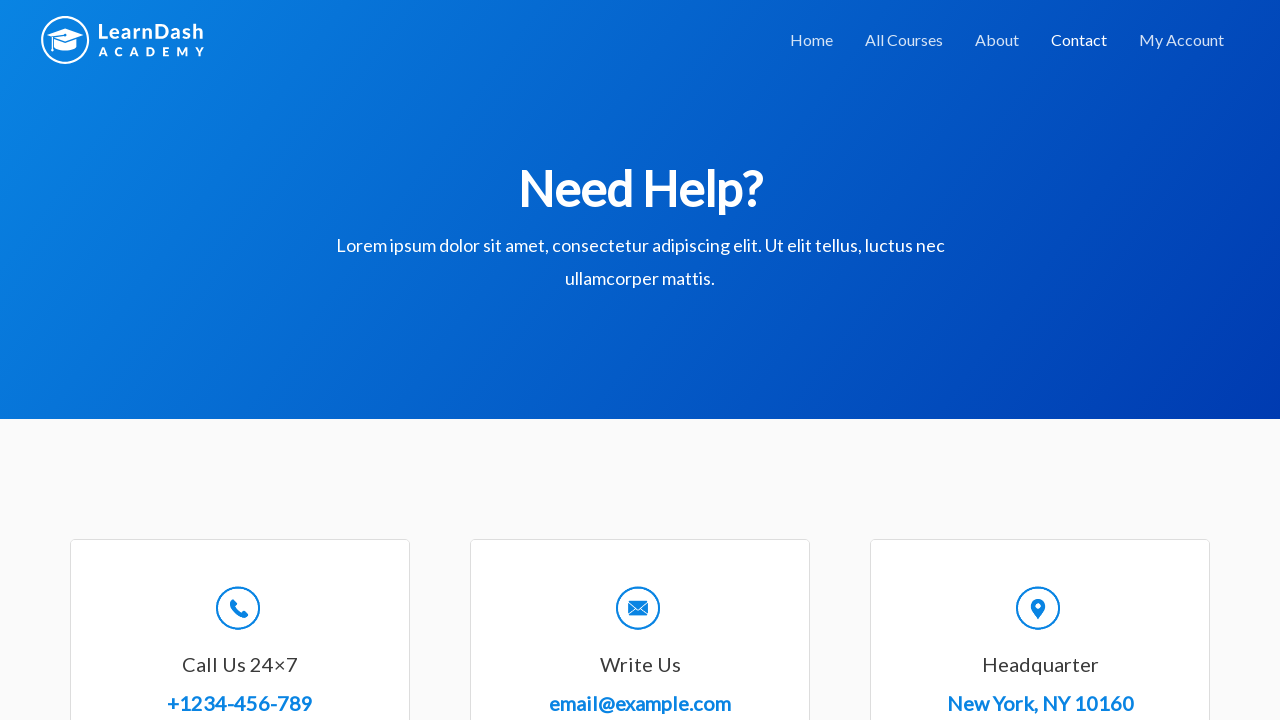

Filled in name field with 'John Smith' on #wpforms-8-field_0
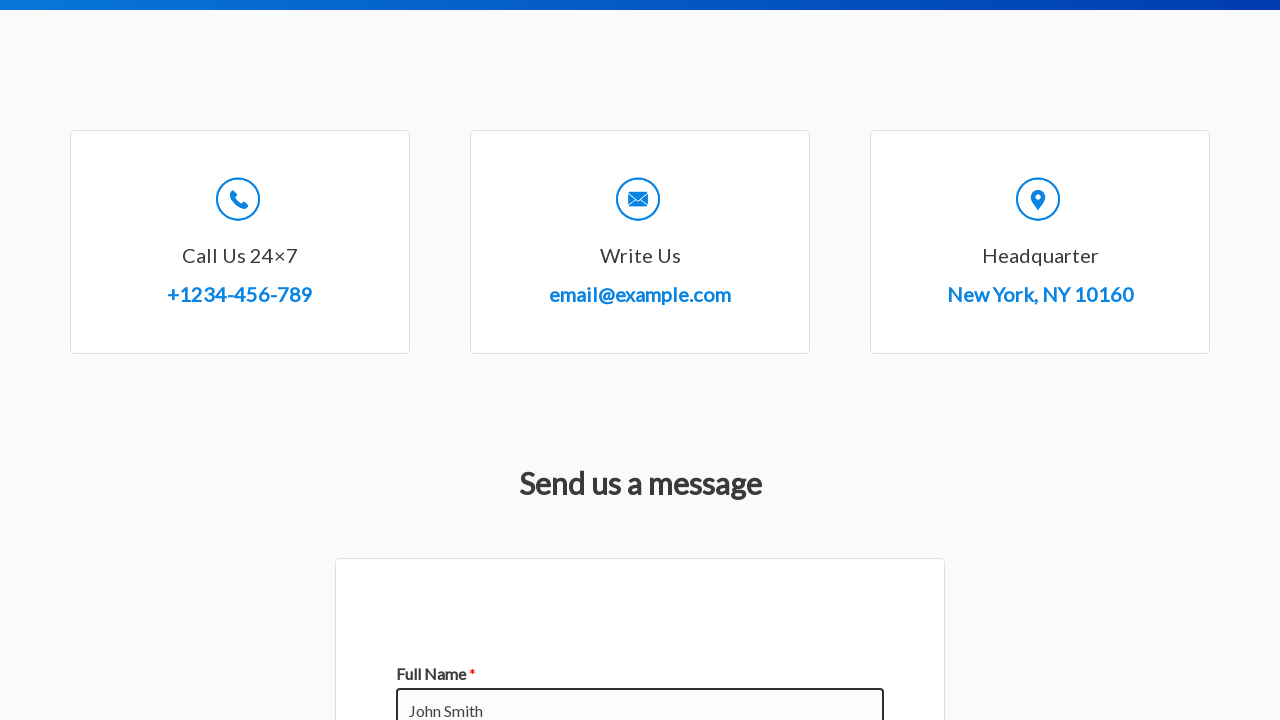

Filled in email field with 'johnsmith@example.com' on #wpforms-8-field_1
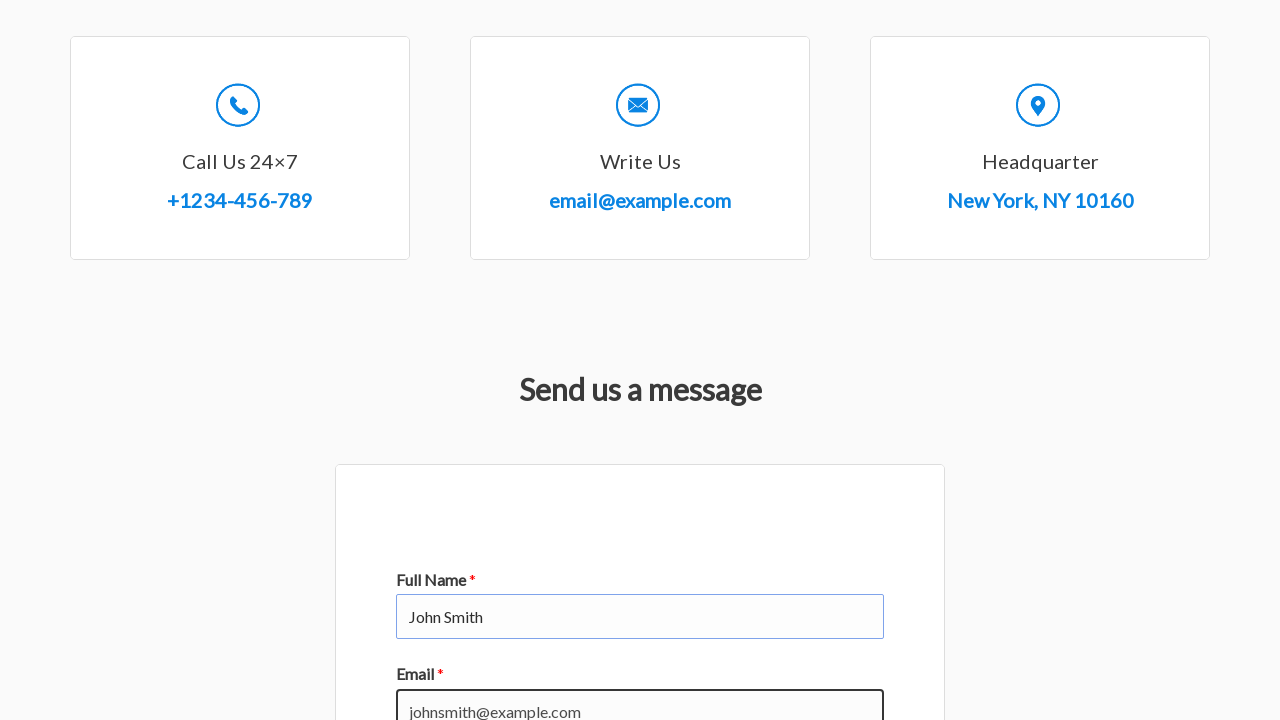

Filled in subject field with 'Inquiry about Courses' on #wpforms-8-field_3
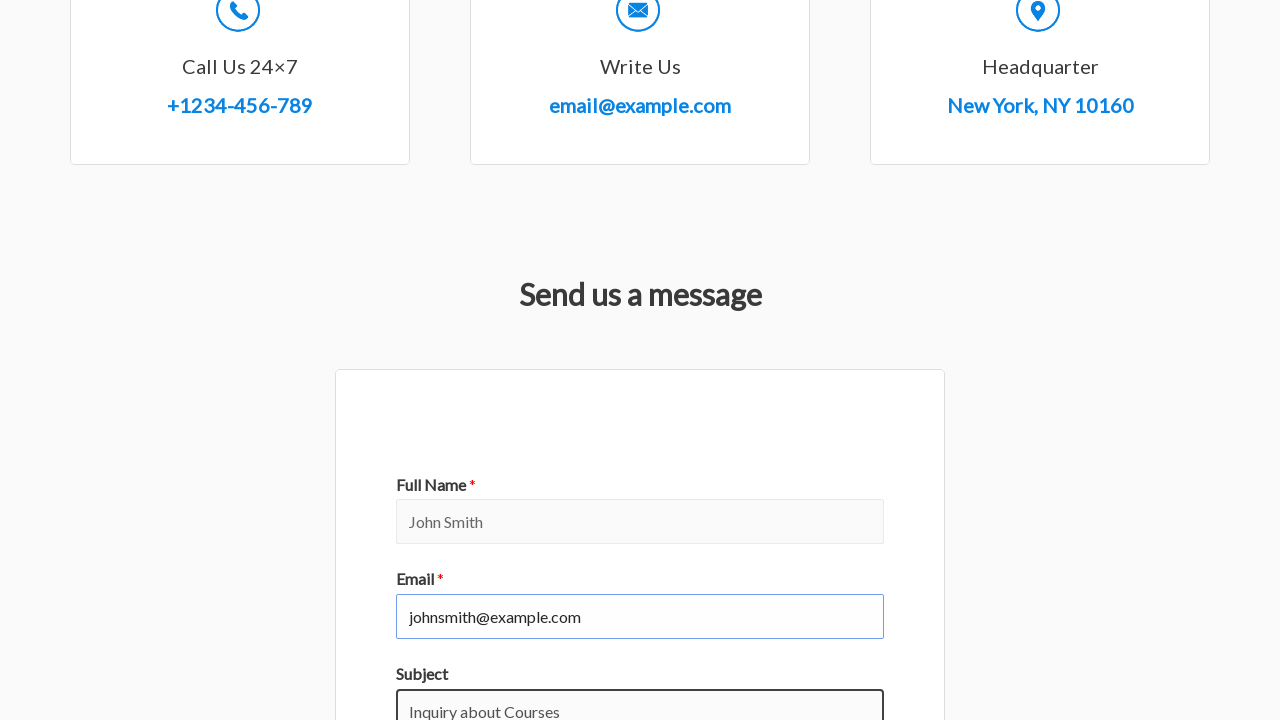

Filled in message field with course inquiry text on #wpforms-8-field_2
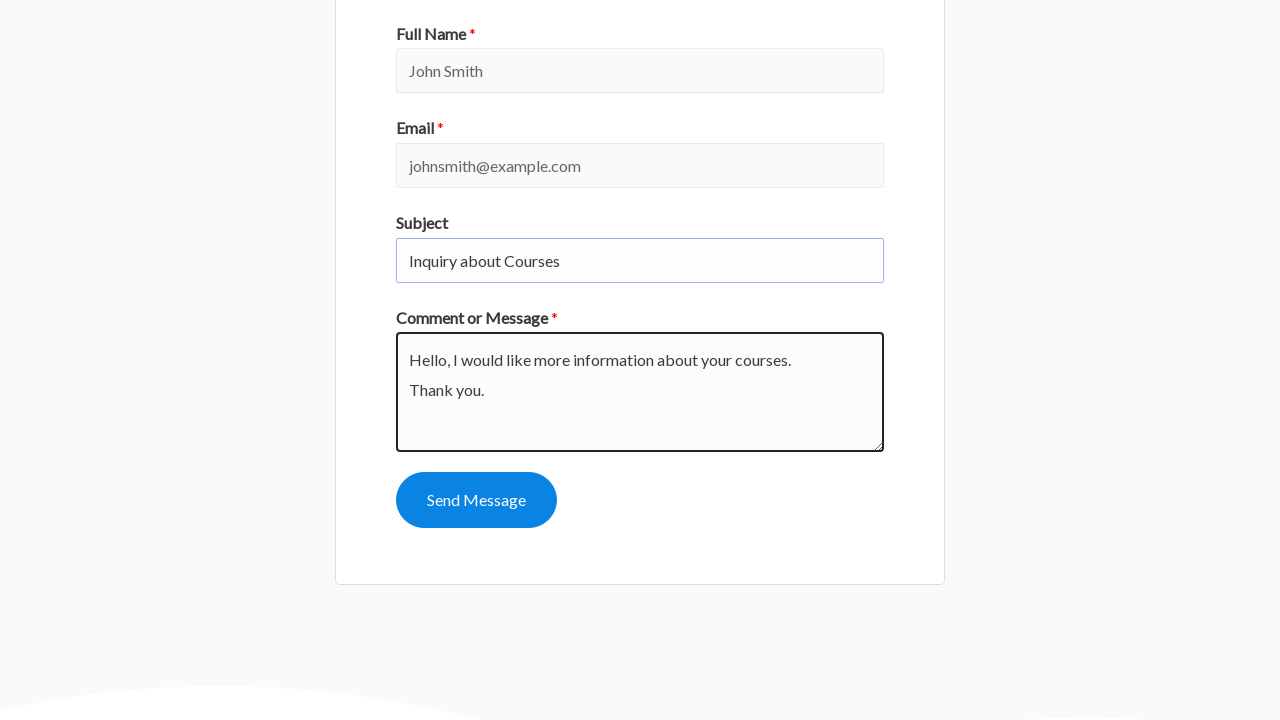

Clicked submit button to submit contact form at (476, 500) on #wpforms-submit-8
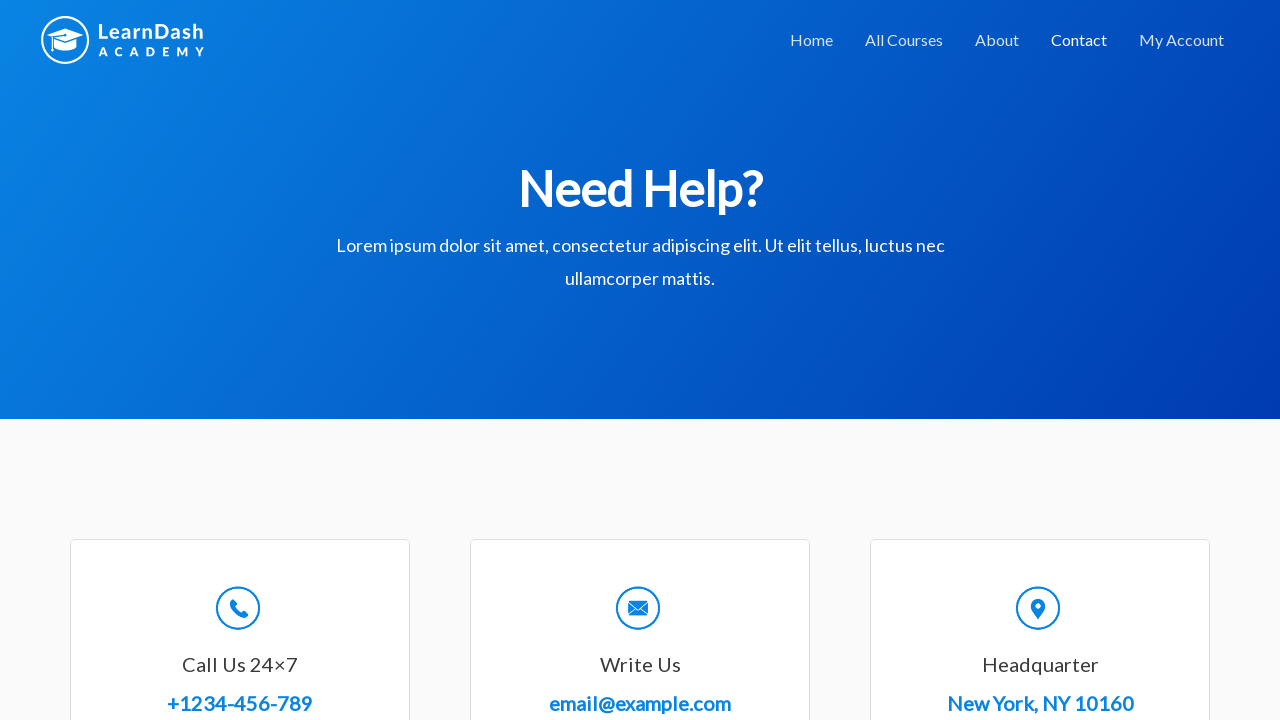

Confirmation message appeared after form submission
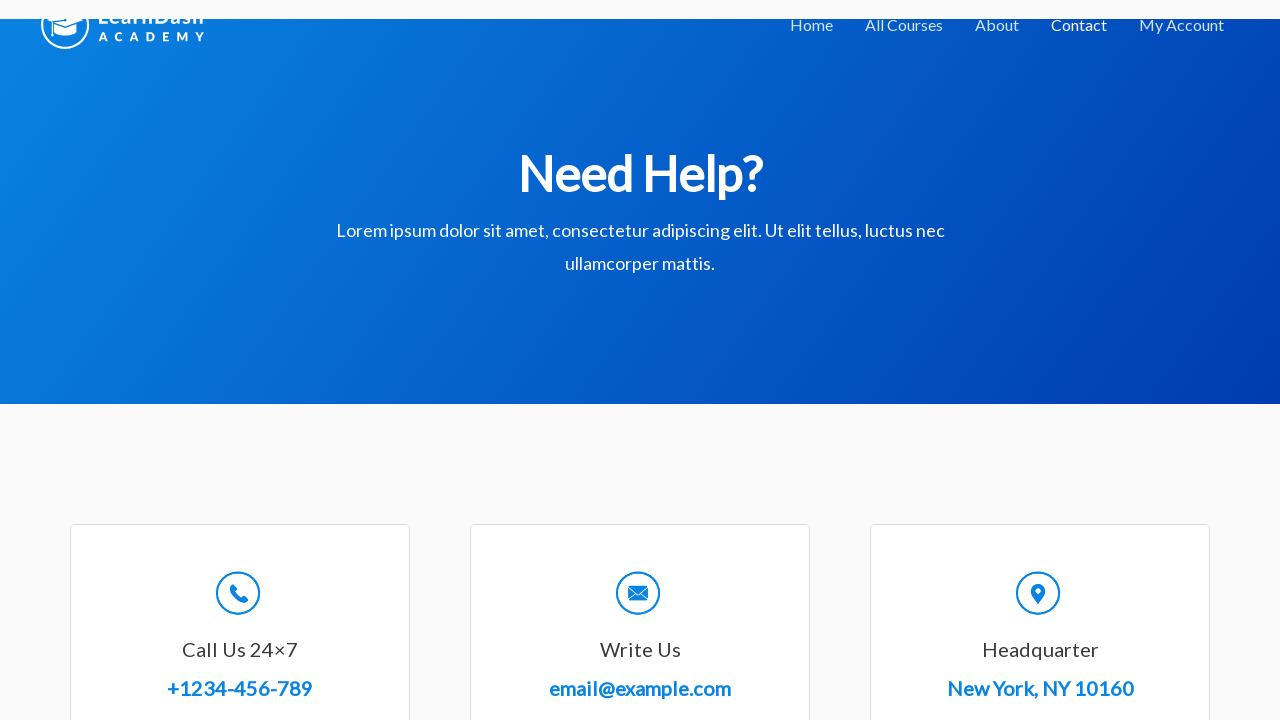

Retrieved confirmation message: Thanks for contacting us! We will be in touch with you shortly.

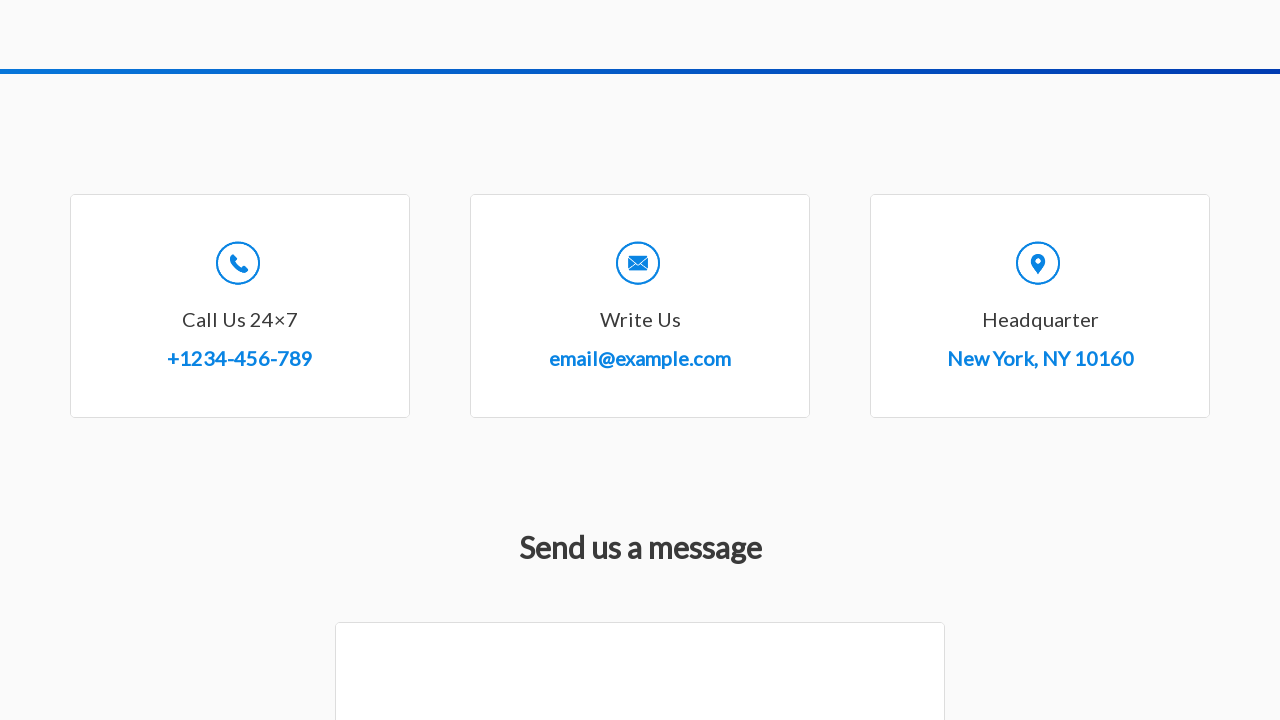

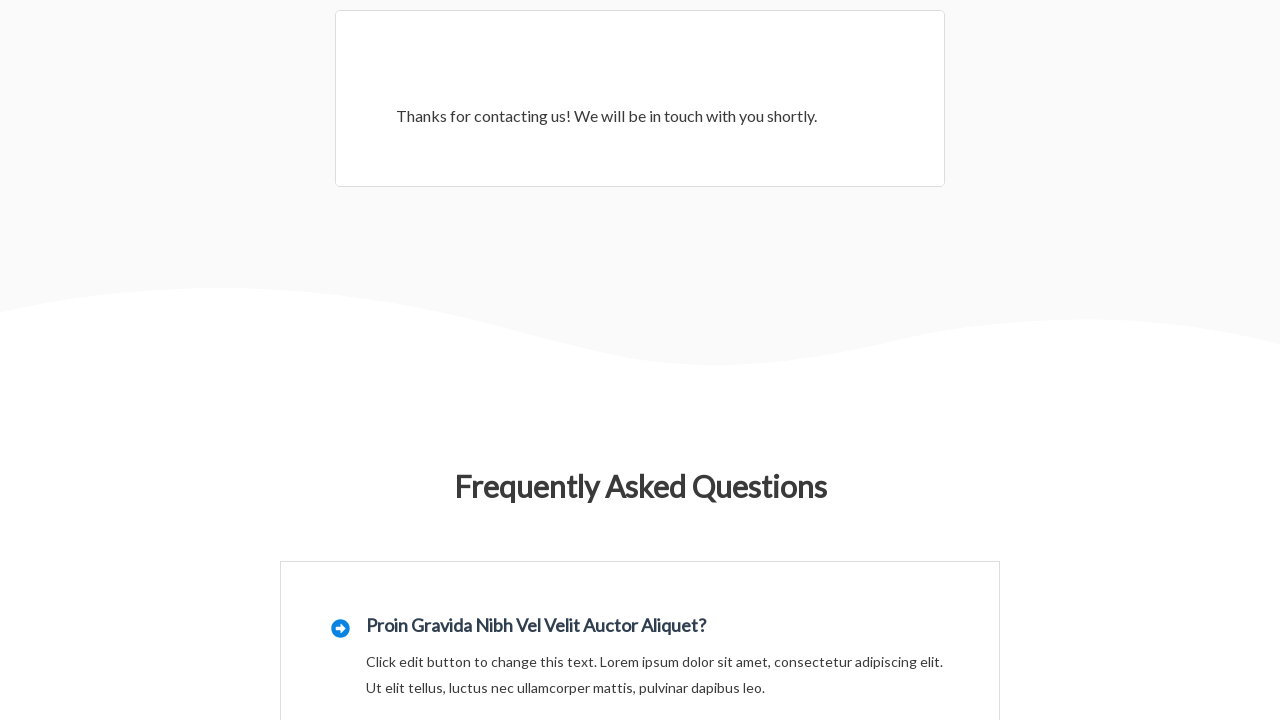